Solves a math problem on the page by reading a value, calculating the result using a logarithmic formula, filling the answer, and selecting checkboxes before submitting the form

Starting URL: https://suninjuly.github.io/math.html

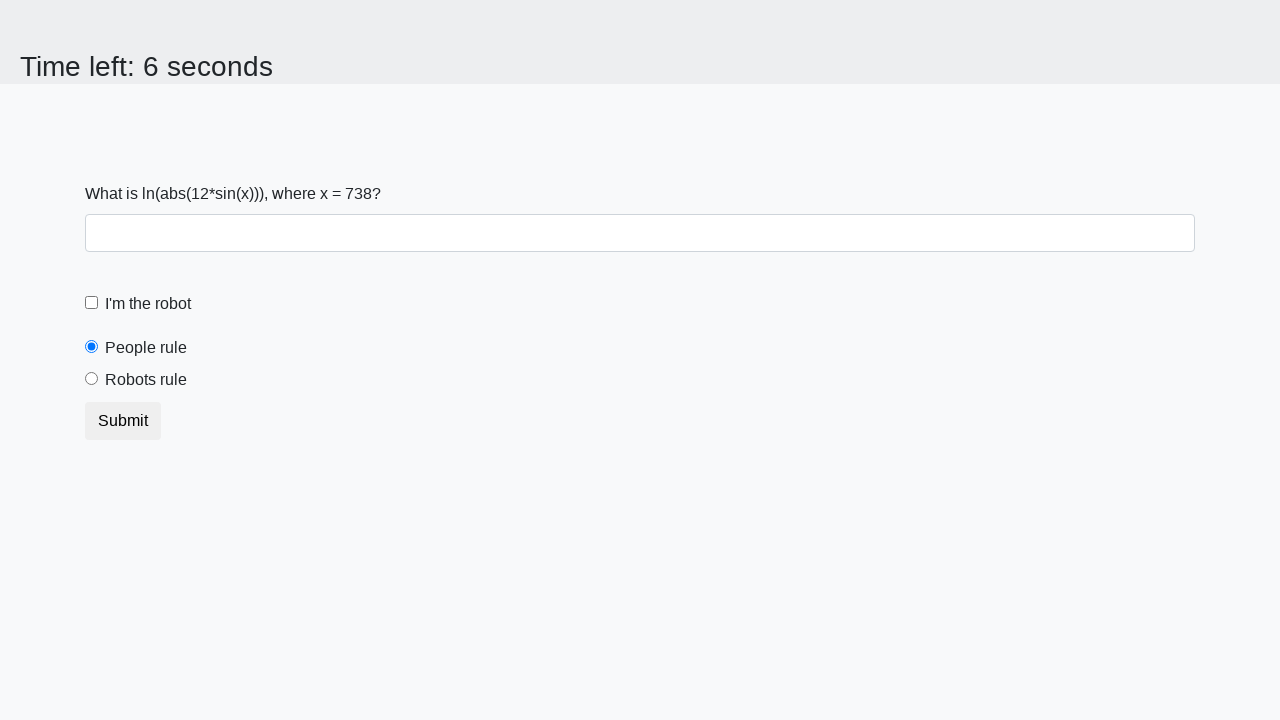

Retrieved x value from the page element
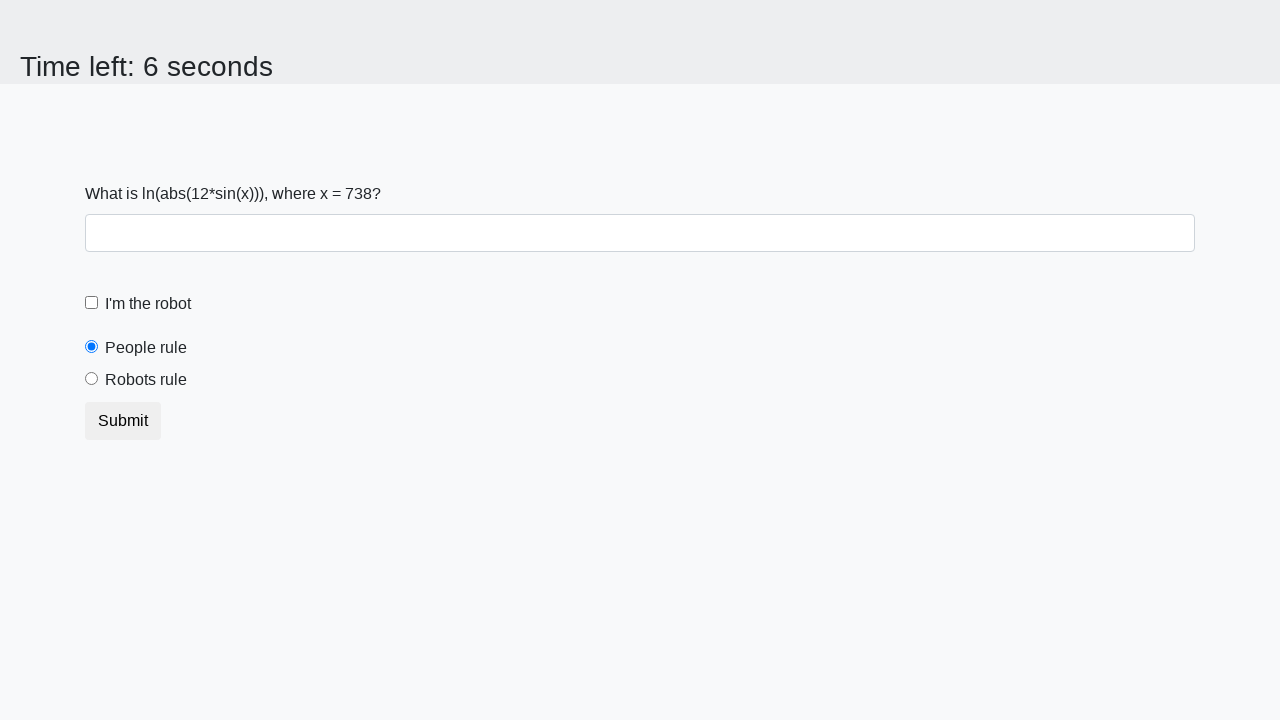

Calculated logarithmic result: y = log(|12 * sin(738)|) = 1.178708238811505
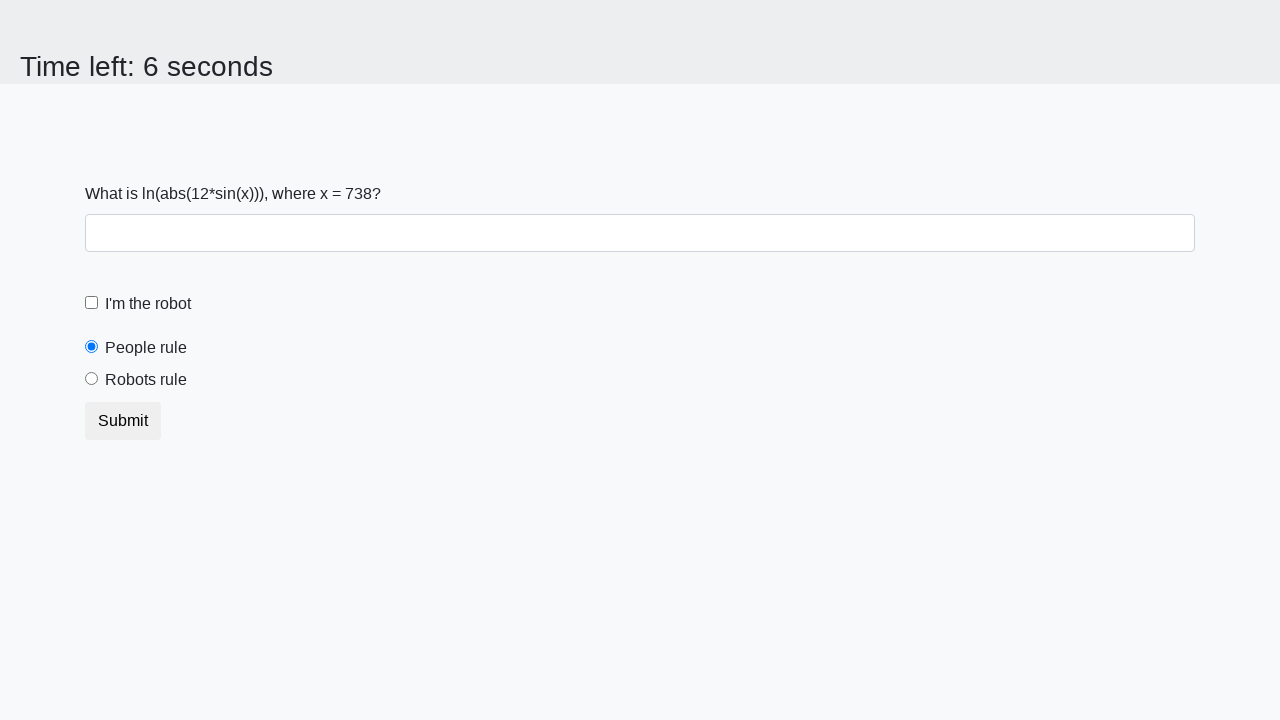

Filled answer field with calculated value: 1.178708238811505 on #answer
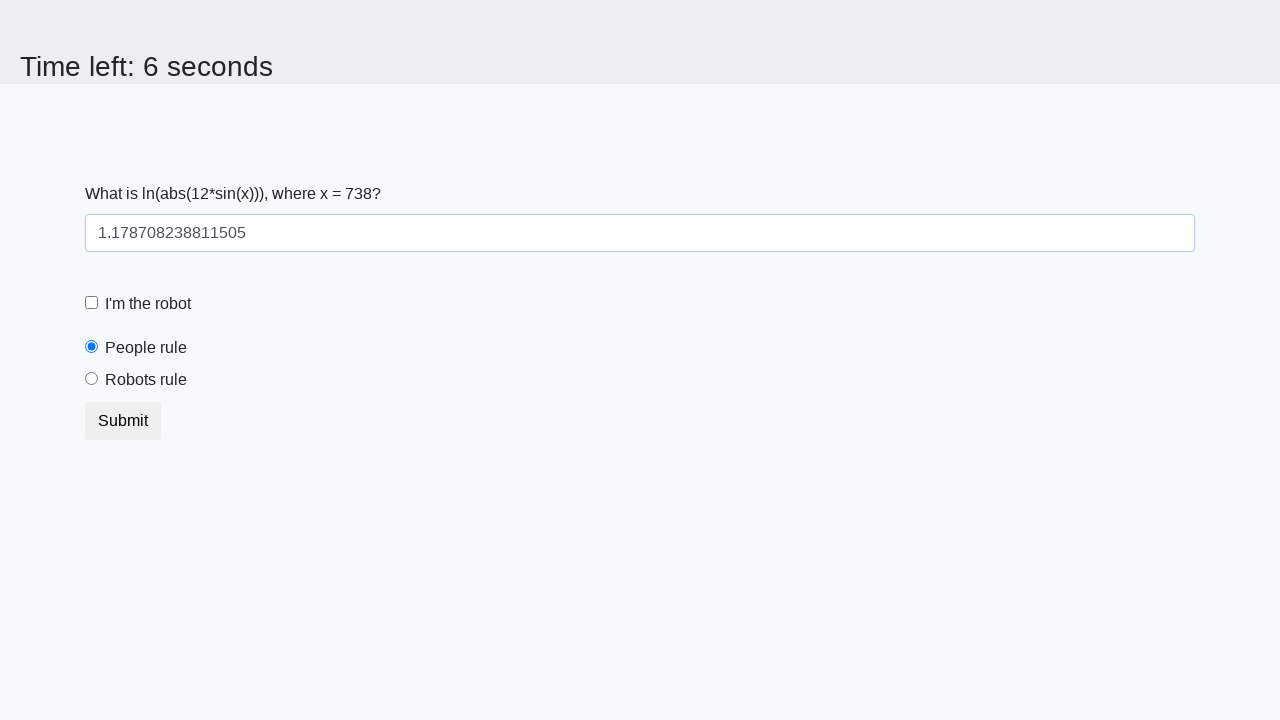

Clicked the robot checkbox at (92, 303) on #robotCheckbox
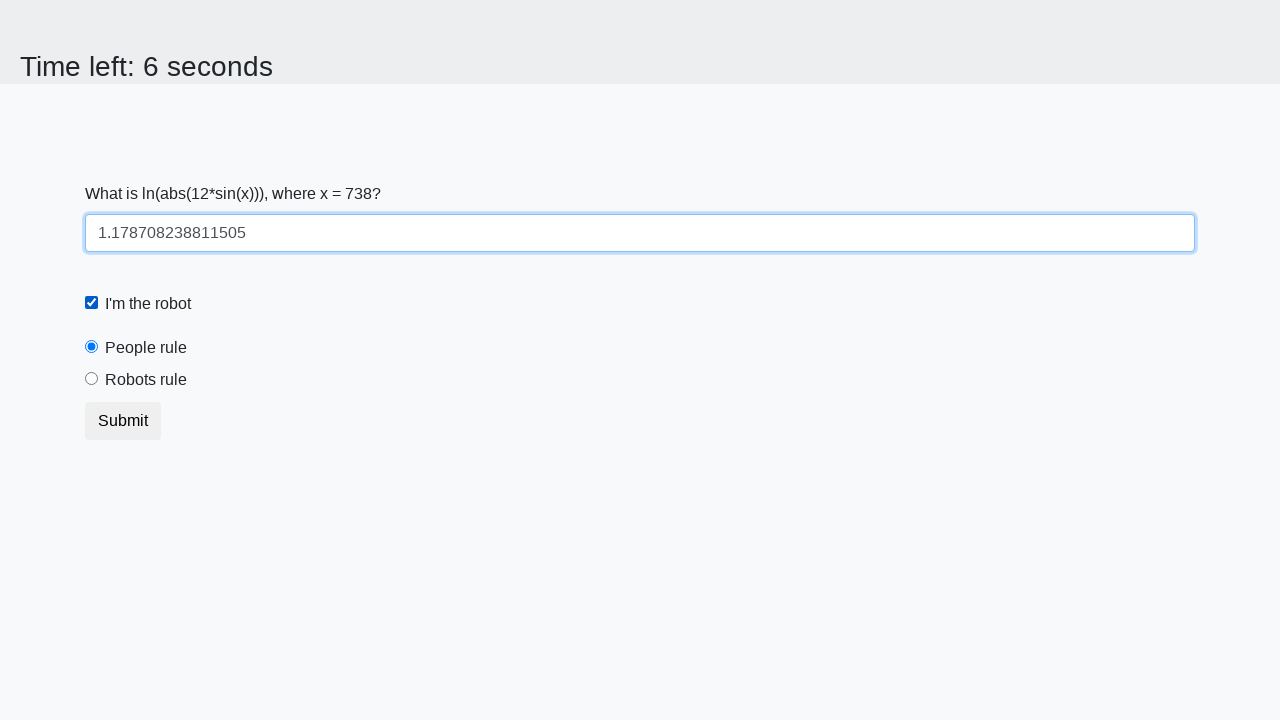

Clicked the robot radio button at (92, 379) on div.form-check.form-radio-custom .form-check-input
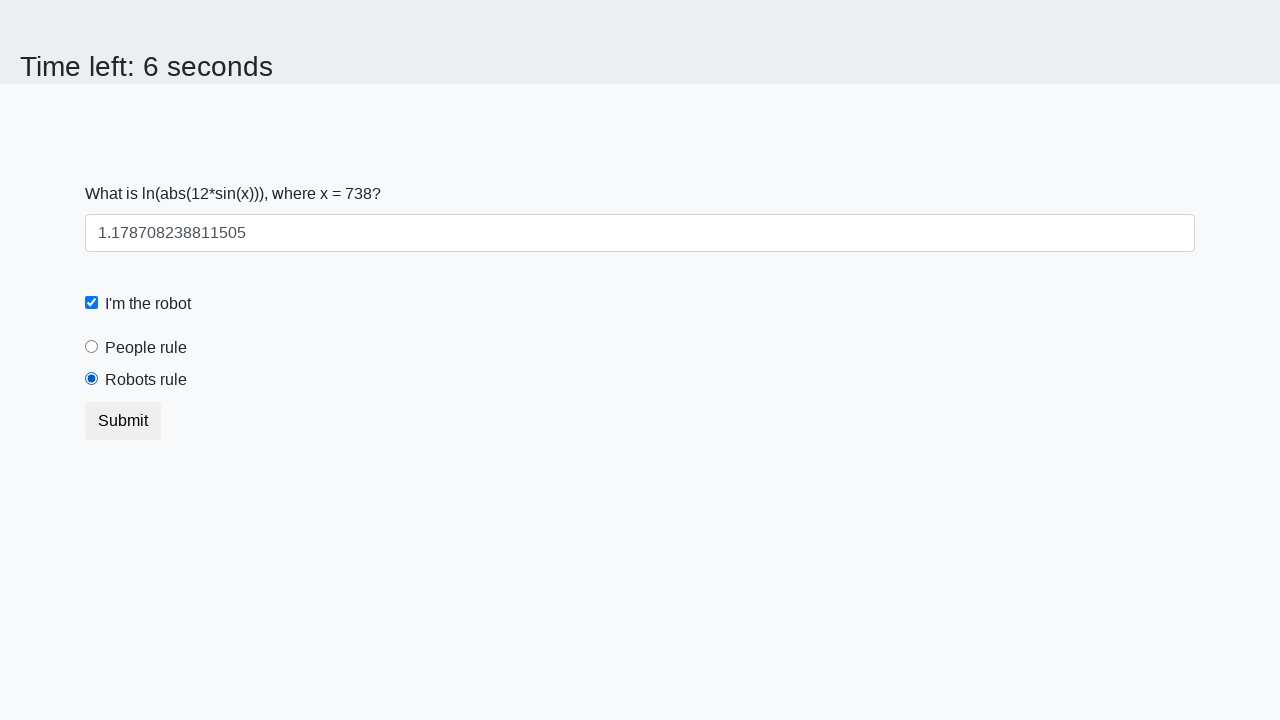

Clicked submit button to submit the form at (123, 421) on button.btn
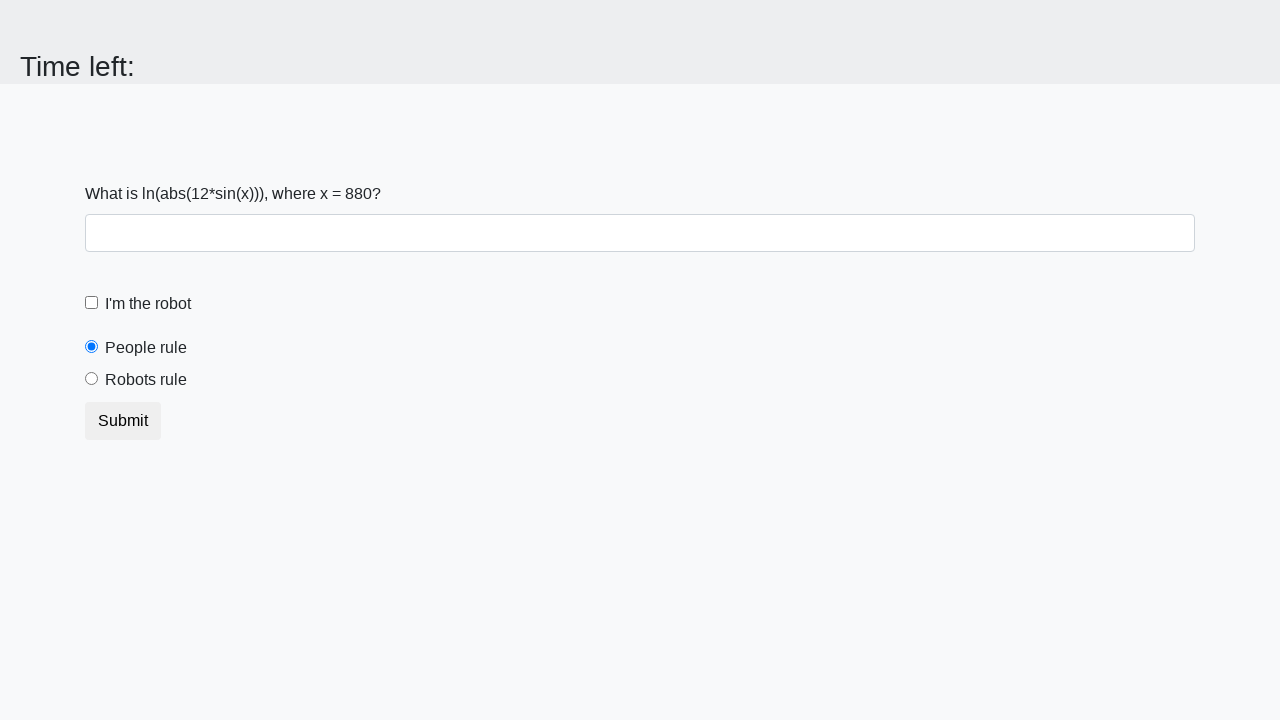

Waited for form submission to be processed
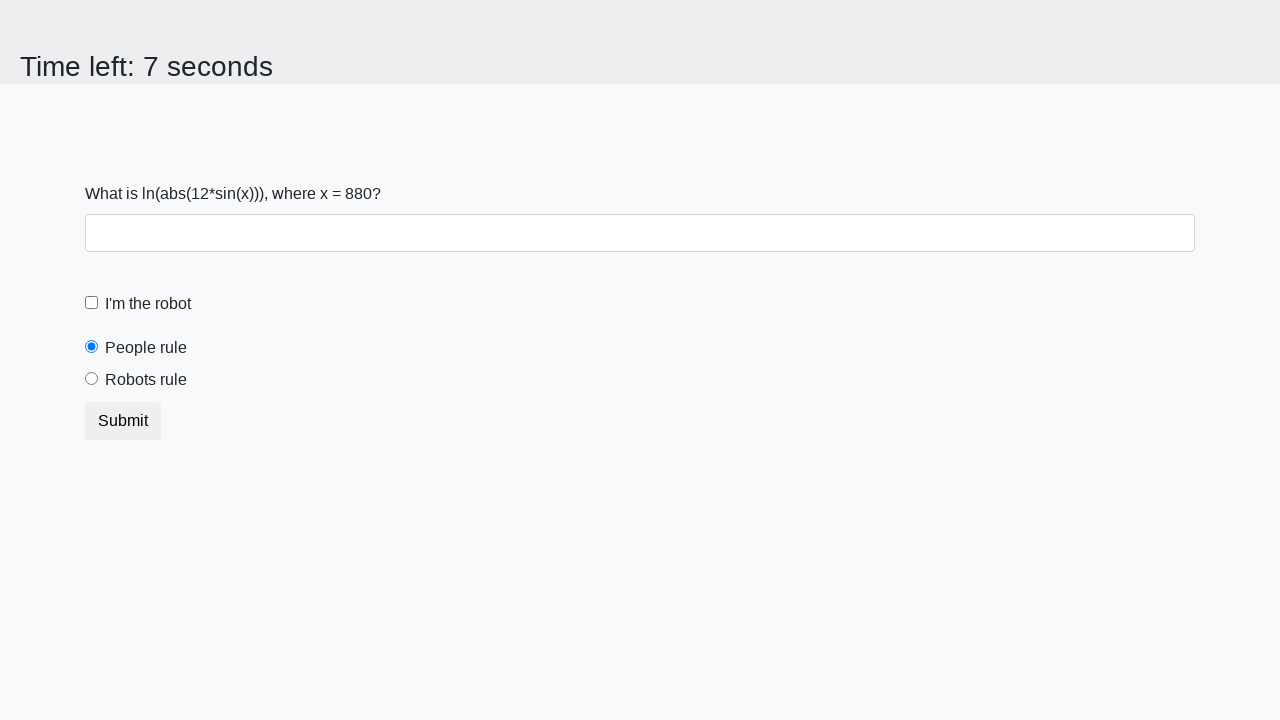

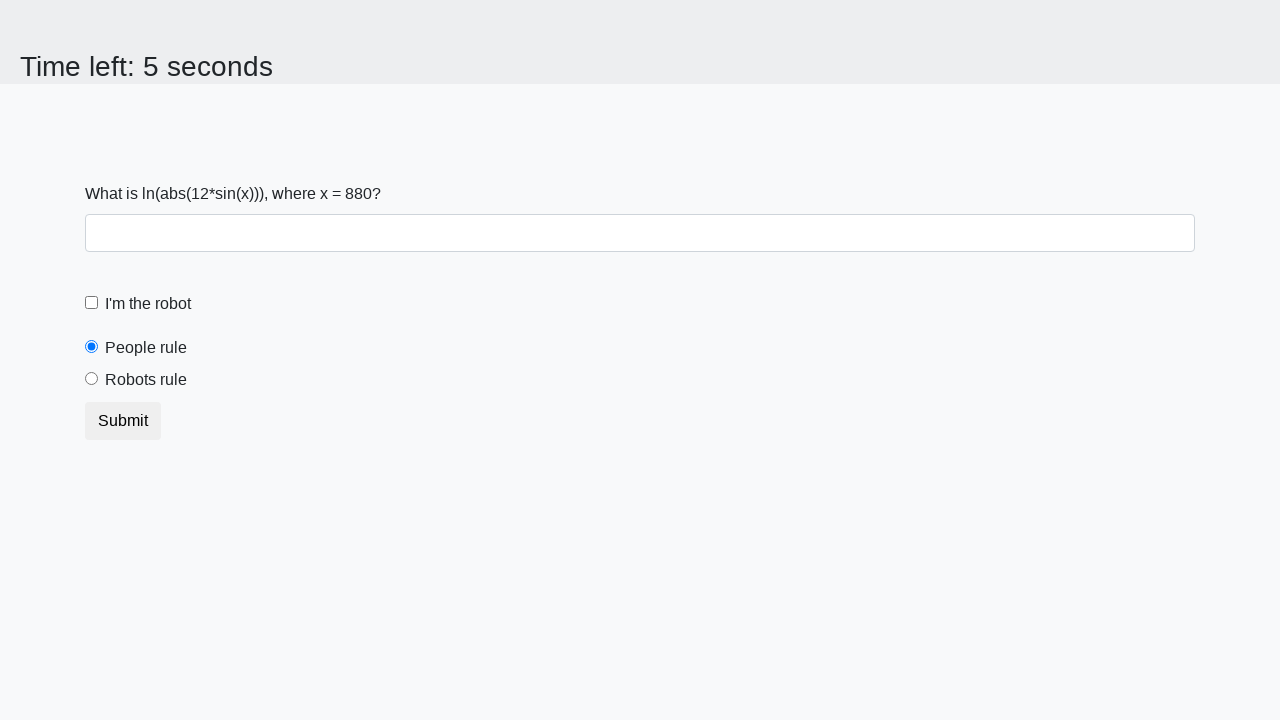